Tests a registration form by filling in first name, last name, and email fields, submitting the form, and verifying a success message is displayed.

Starting URL: http://suninjuly.github.io/registration1.html

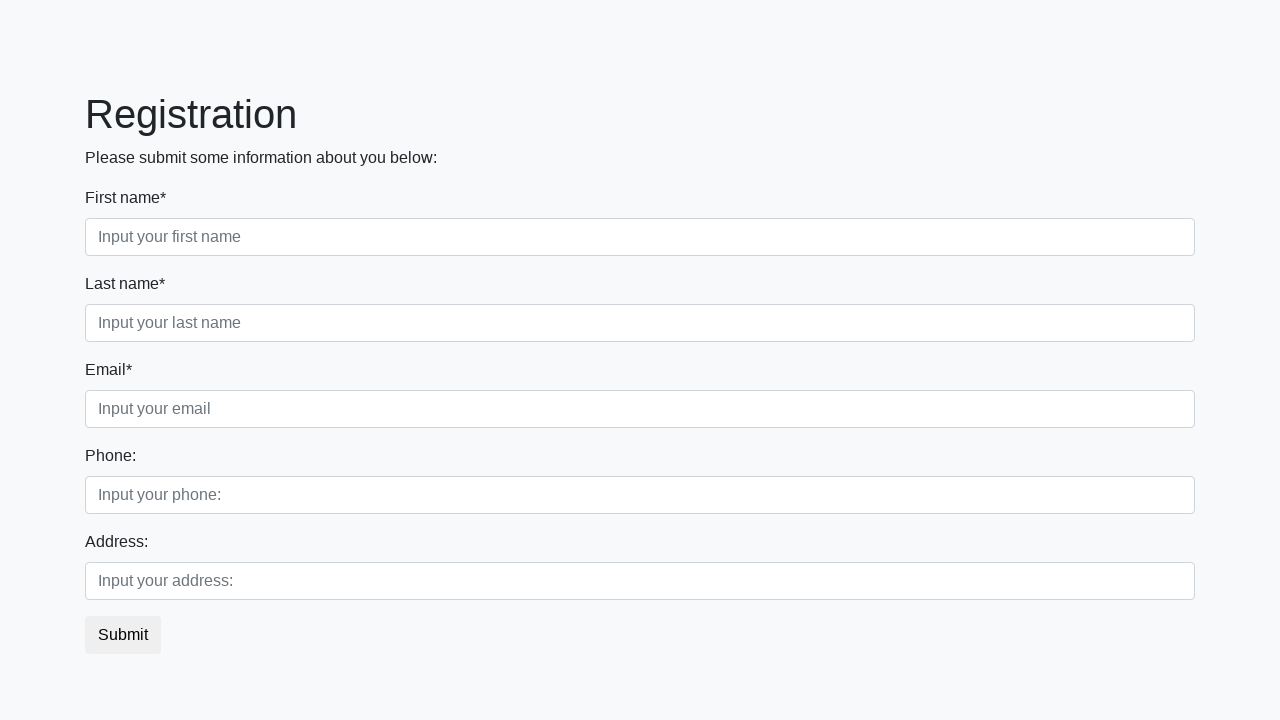

Filled first name field with 'Ivan' on input.form-control.first
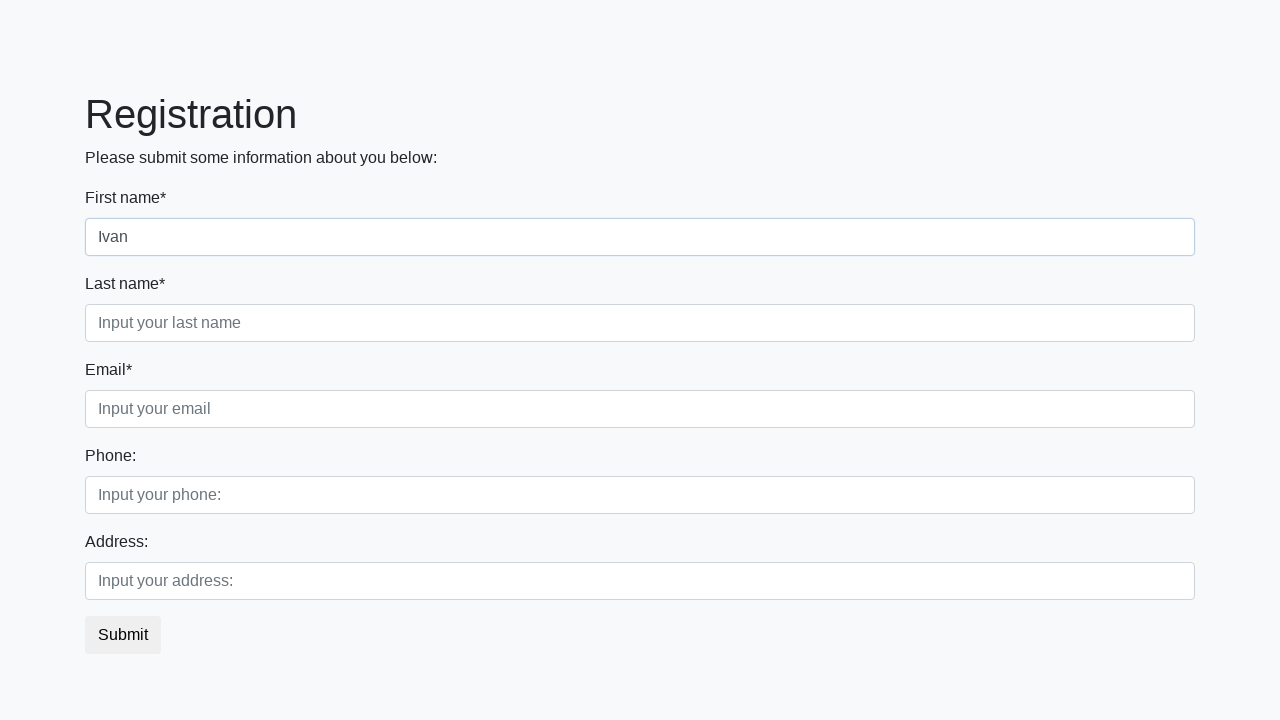

Filled last name field with 'Petrov' on input[placeholder='Input your last name']
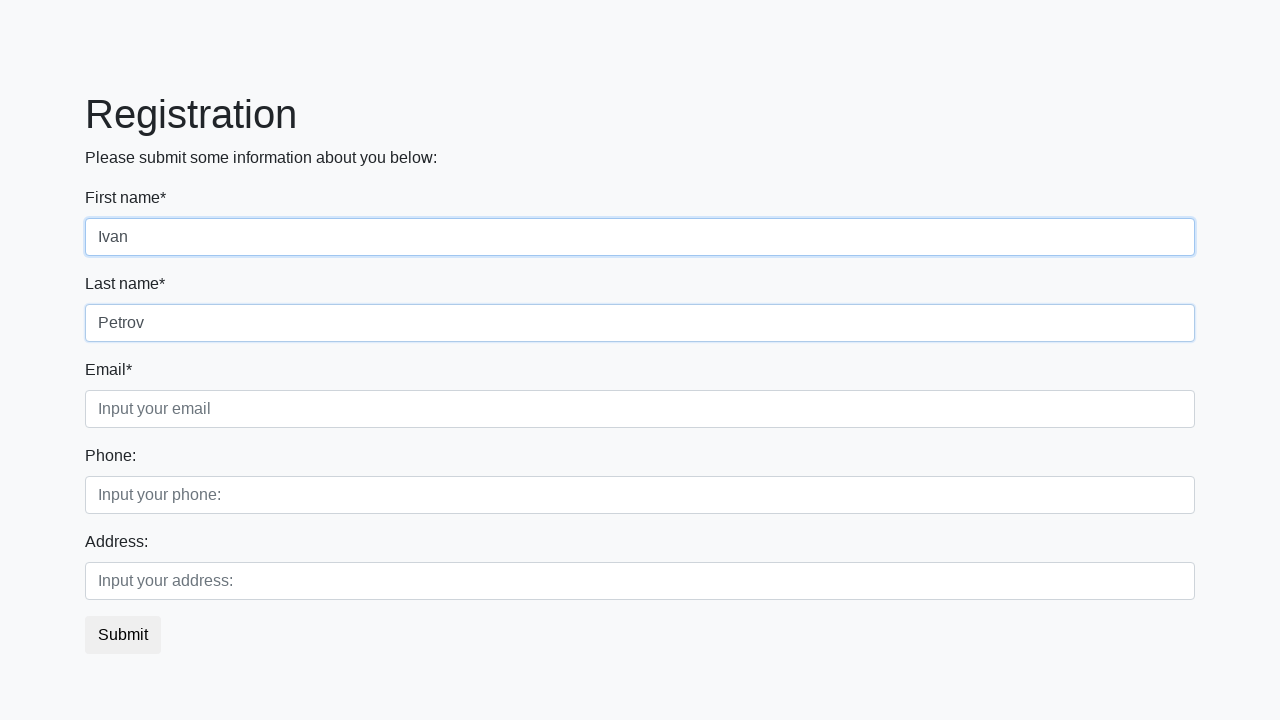

Filled email field with 'ivan_petrov@mail.ru' on input.form-control.third
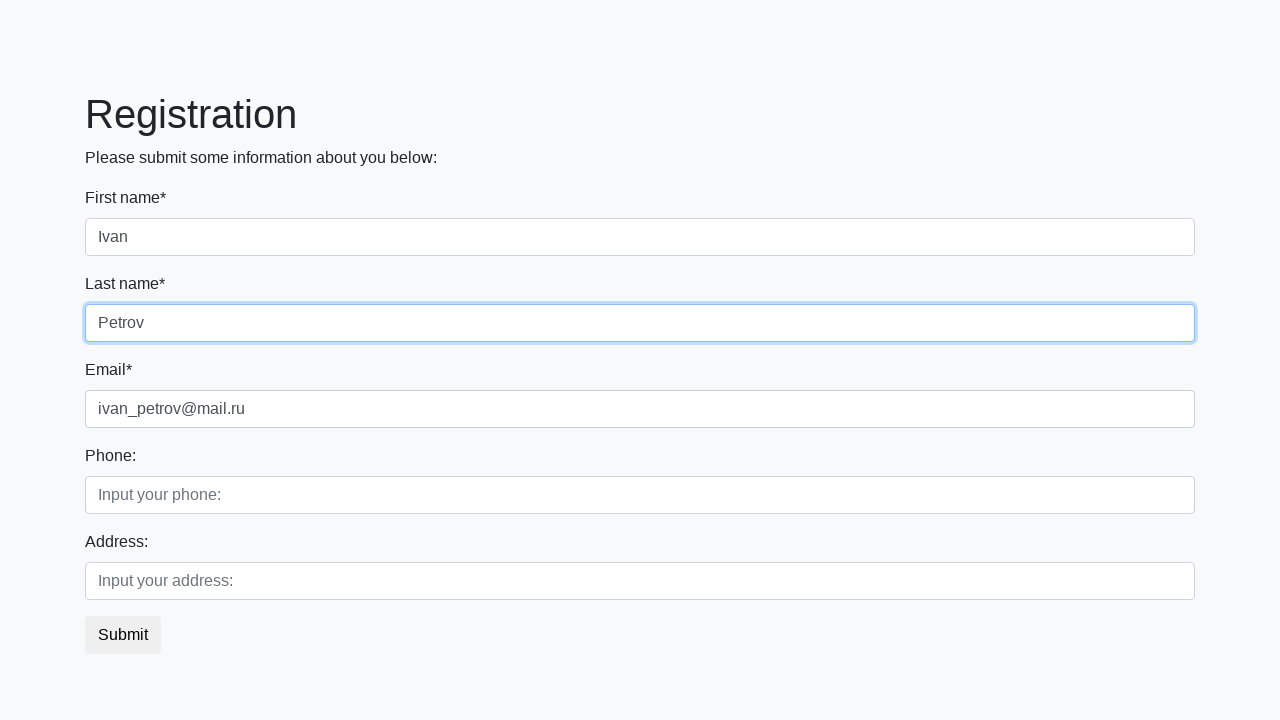

Clicked submit button to register at (123, 635) on button.btn
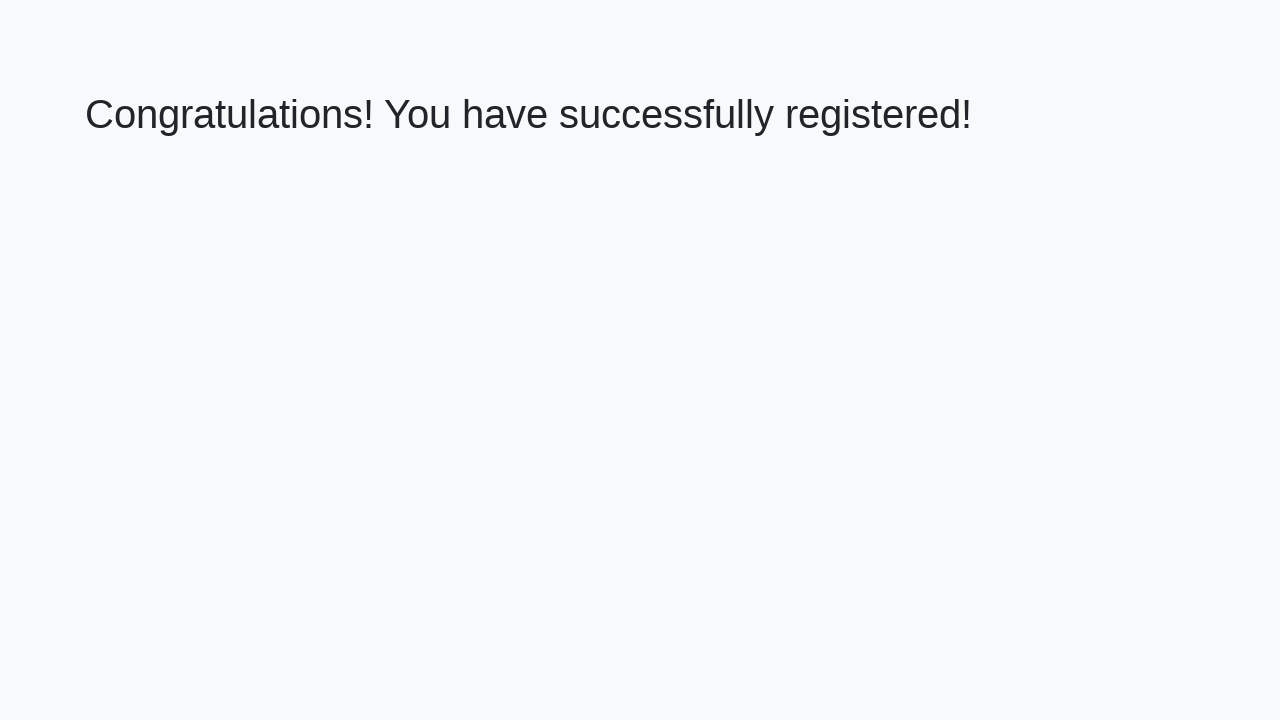

Success message heading loaded
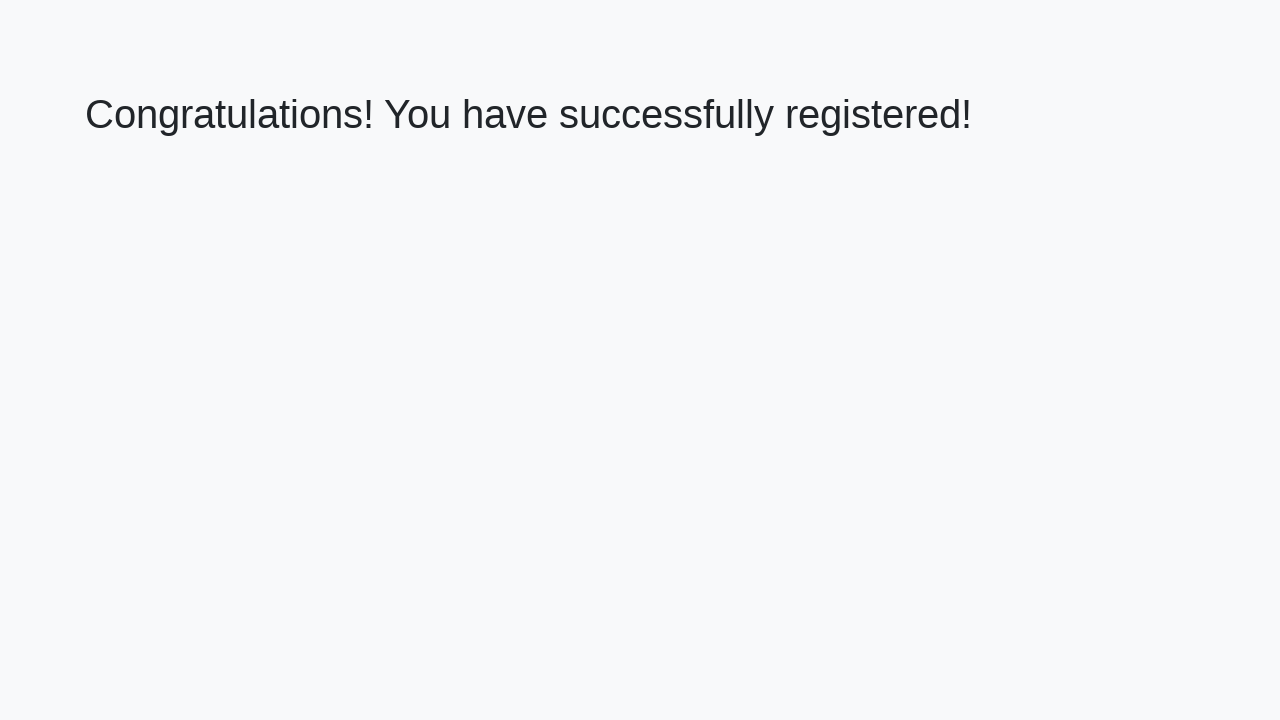

Retrieved success message text
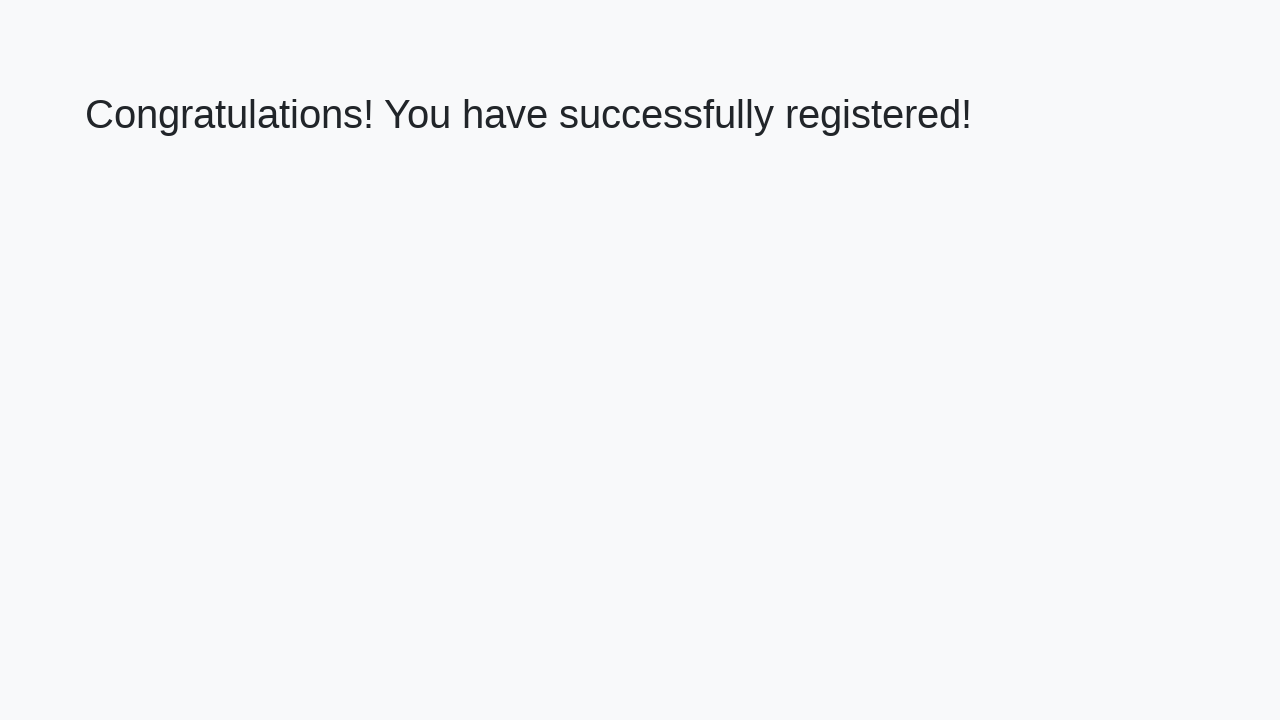

Verified success message: 'Congratulations! You have successfully registered!'
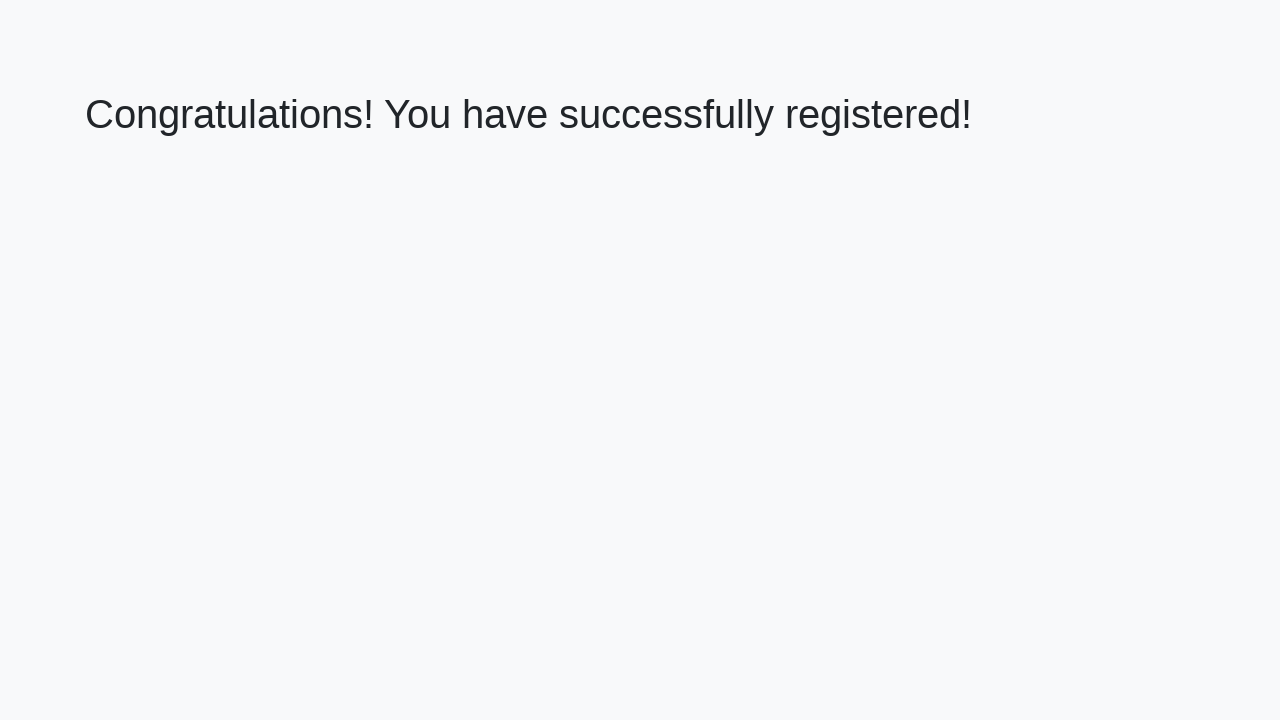

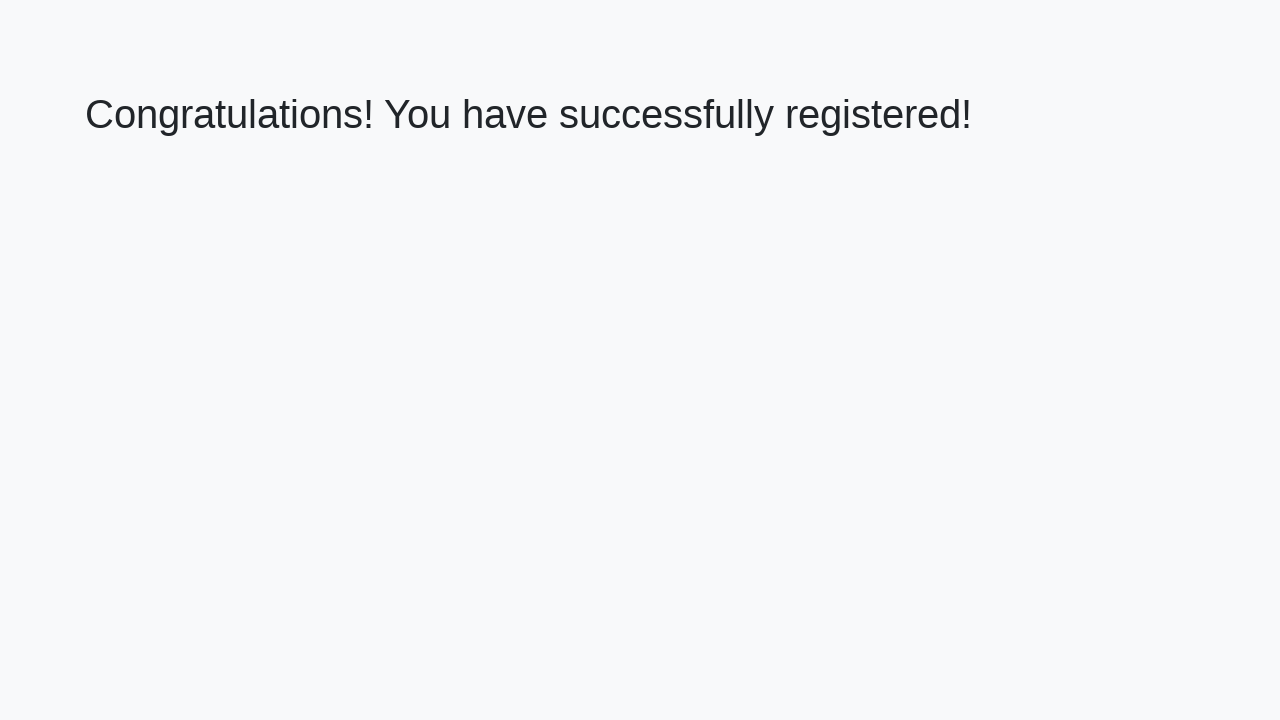